Tests the text input functionality on UI Testing Playground by entering a new button name in the input field and clicking the button to update its text.

Starting URL: http://uitestingplayground.com/textinput

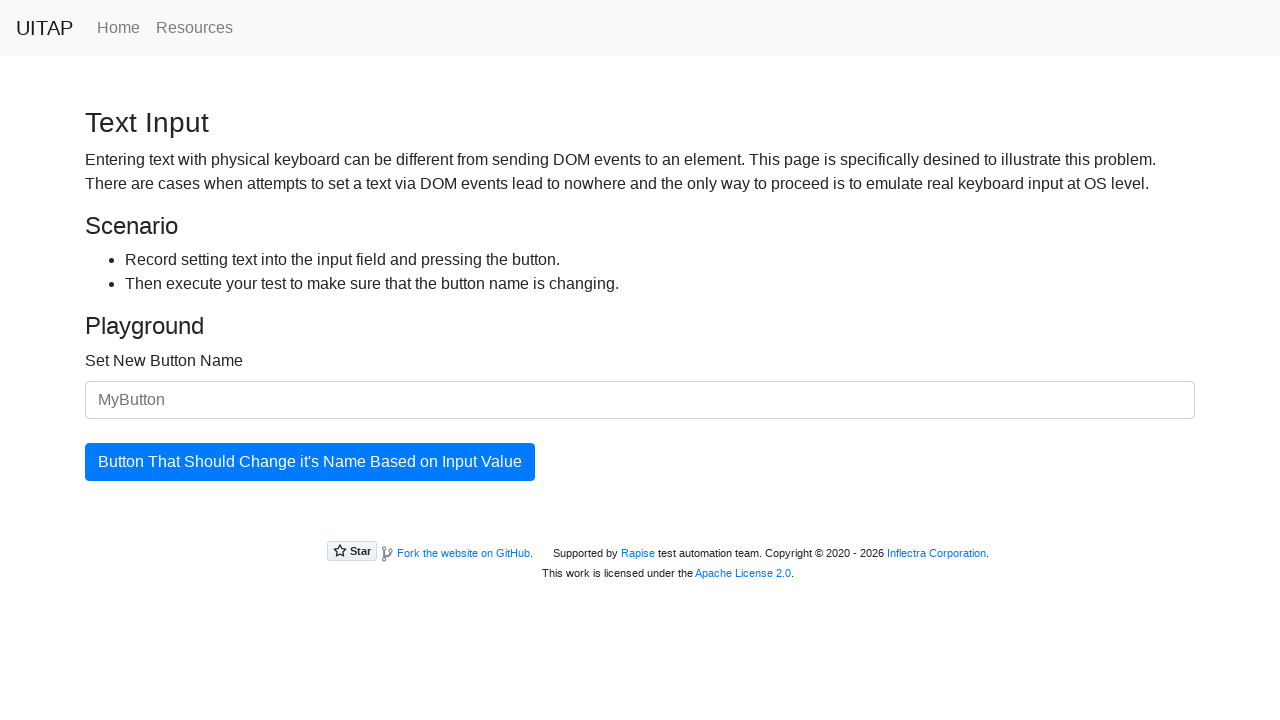

Filled input field with new button name 'MyCustomButton' on #newButtonName
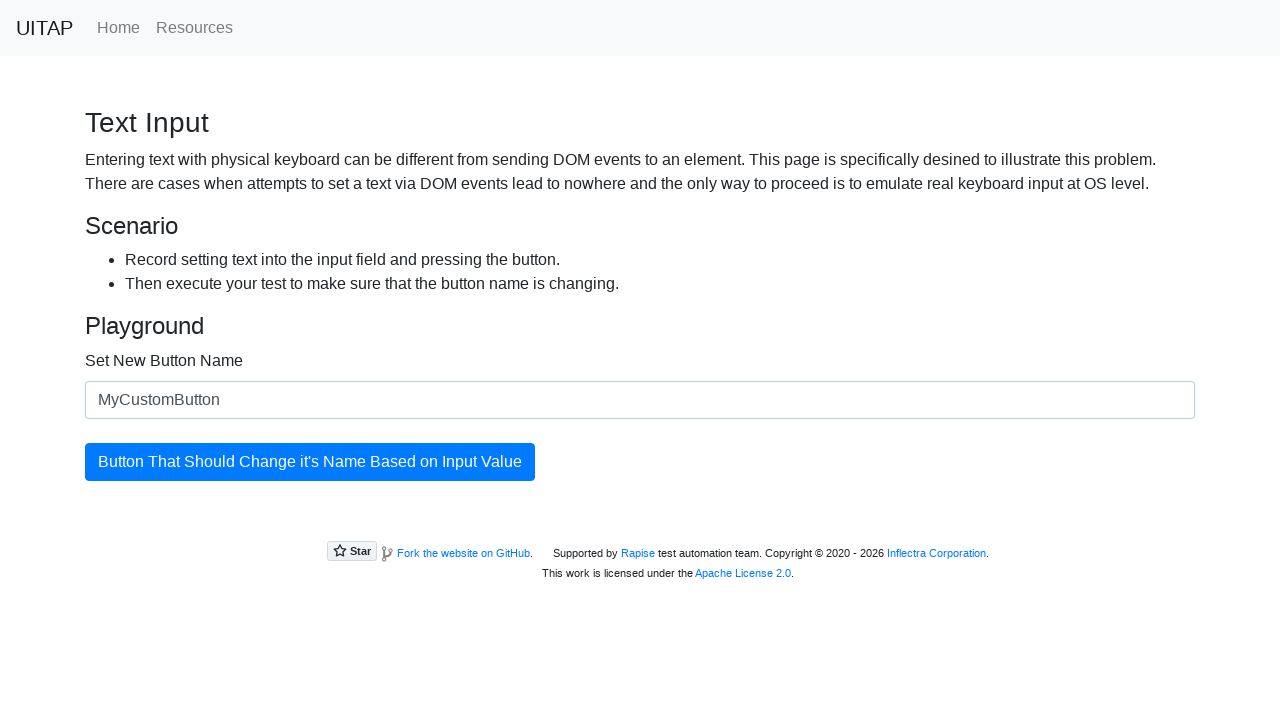

Clicked the button to update its text at (310, 462) on #updatingButton
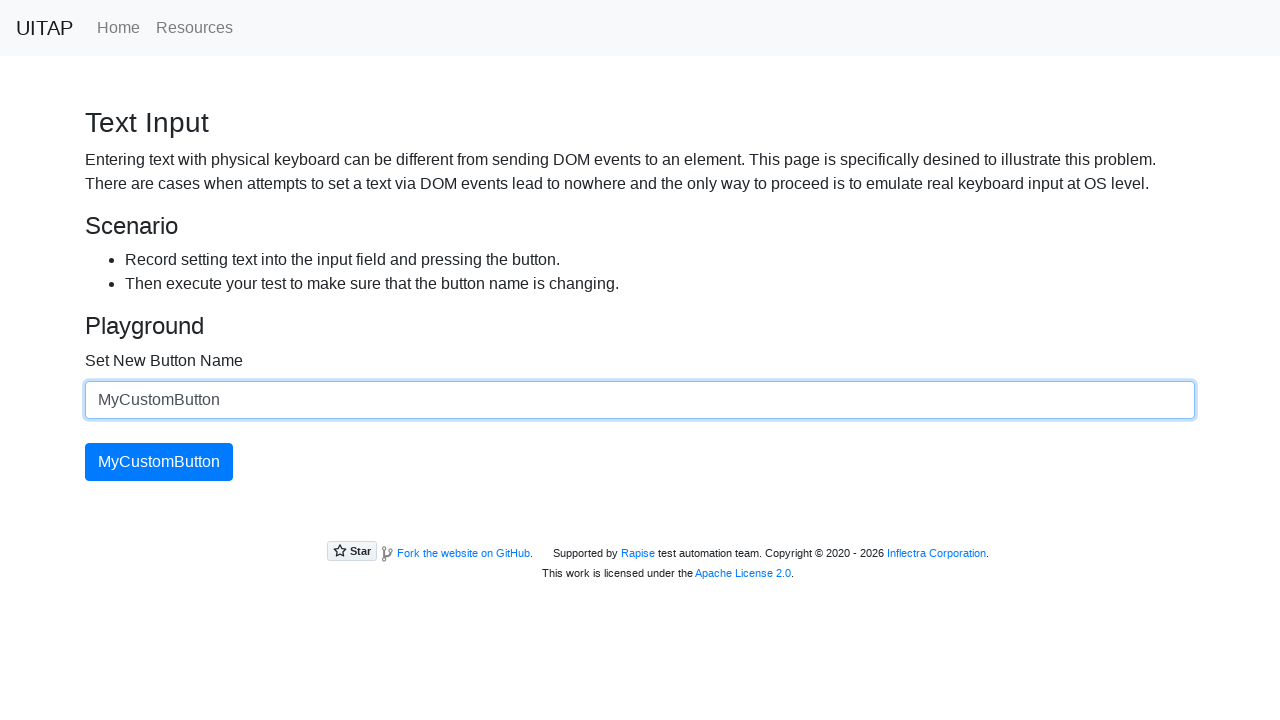

Verified button text has been updated to 'MyCustomButton'
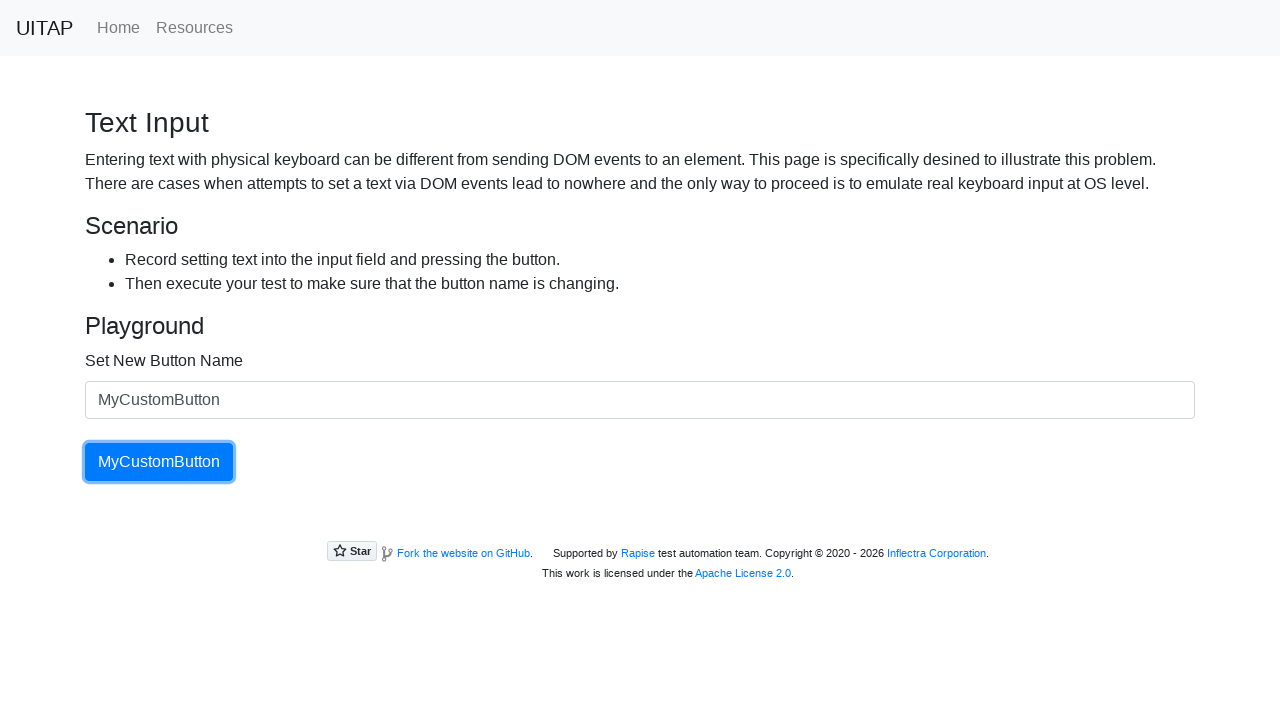

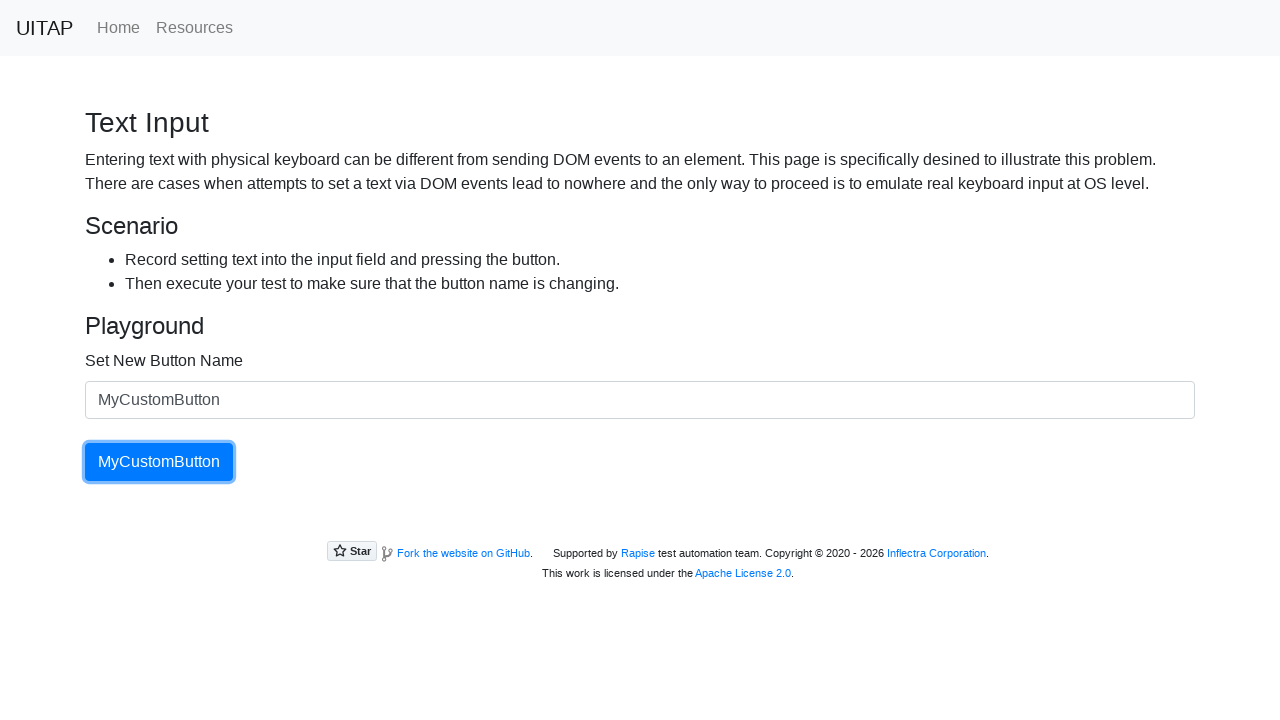